Tests JavaScript prompt alert functionality by switching to an iframe, triggering a prompt dialog, entering text, and verifying the result is displayed on the page

Starting URL: https://www.w3schools.com/jsref/tryit.asp?filename=tryjsref_prompt

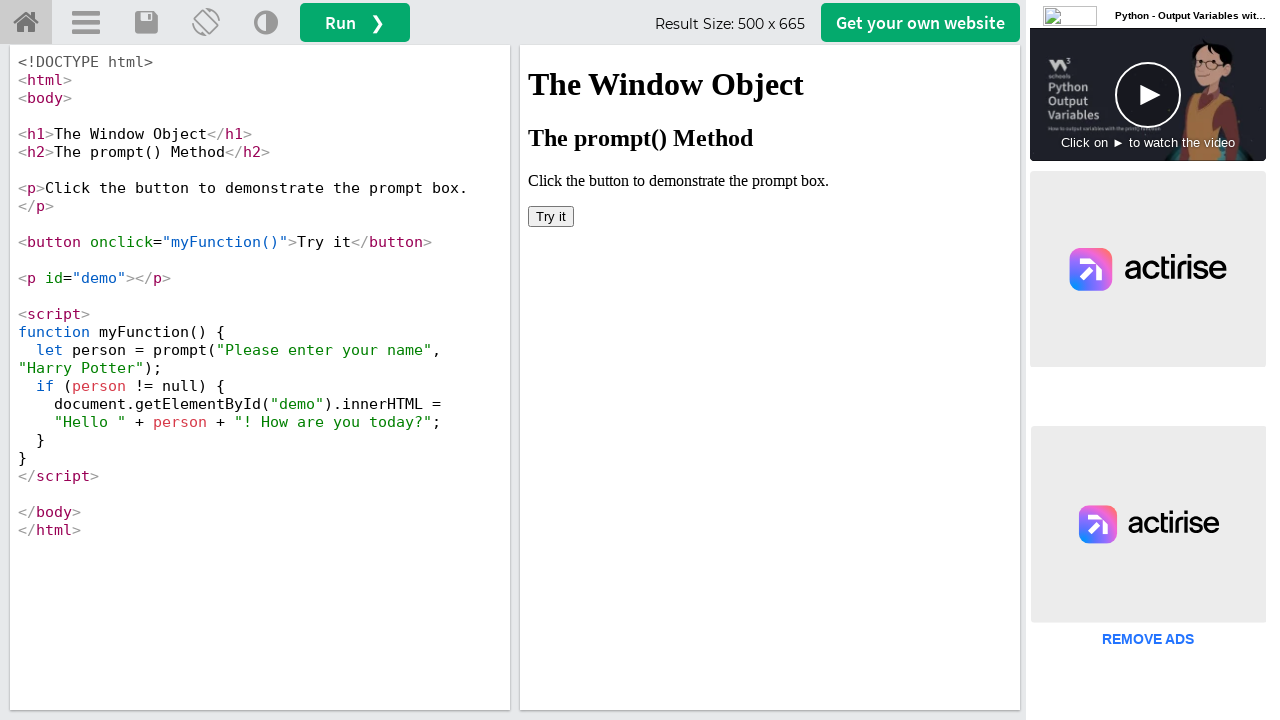

Located iframe containing the demo
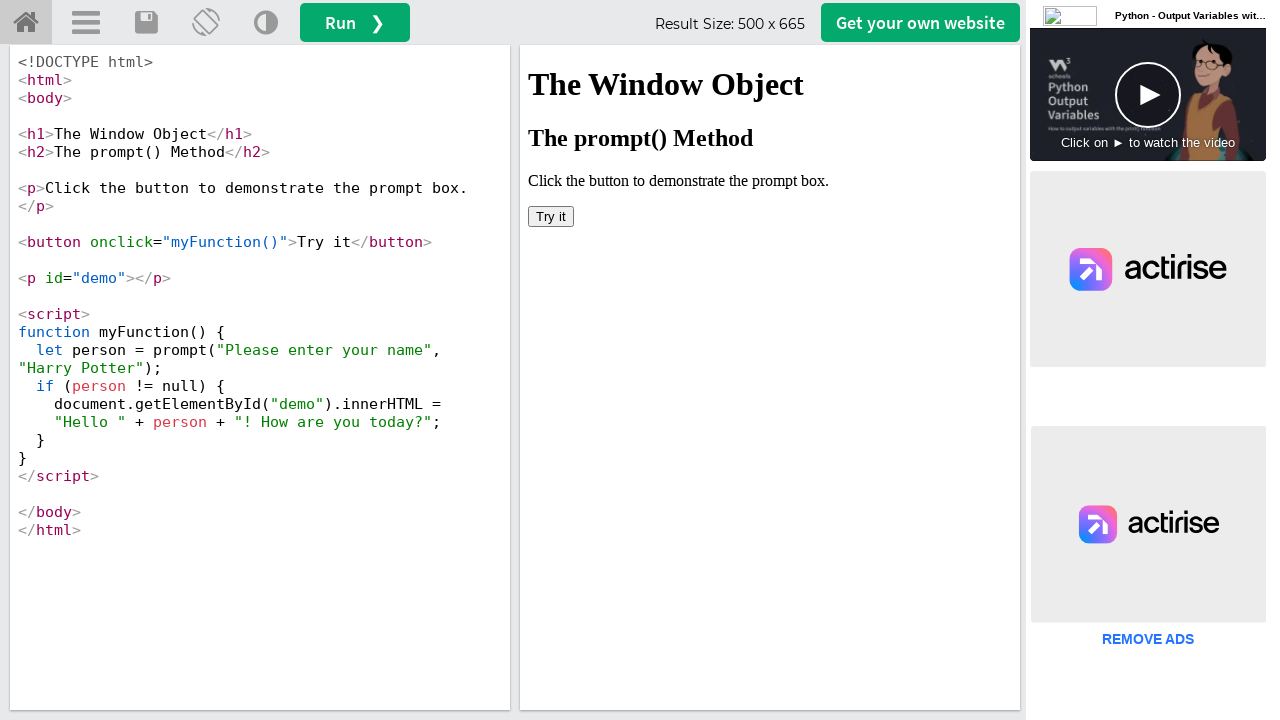

Clicked 'Try it' button to trigger prompt dialog at (551, 216) on iframe#iframeResult >> internal:control=enter-frame >> button:has-text('Try it')
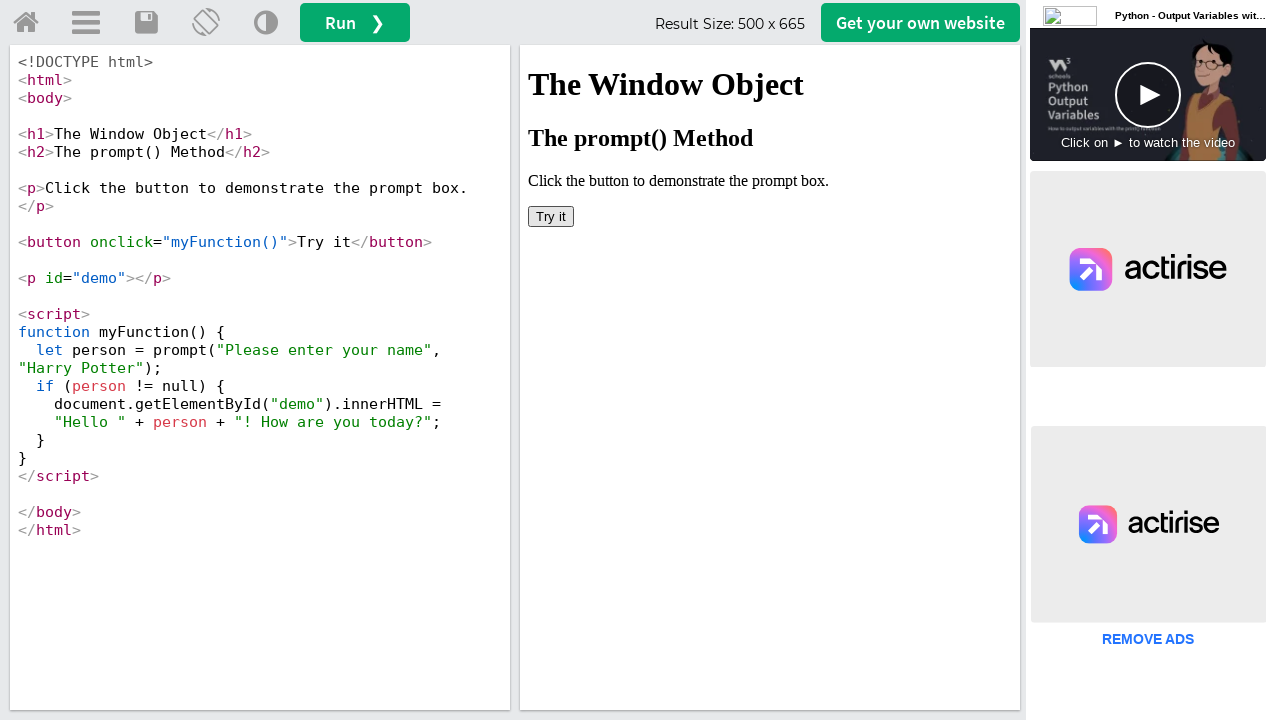

Set up dialog handler to accept prompt with text 'John'
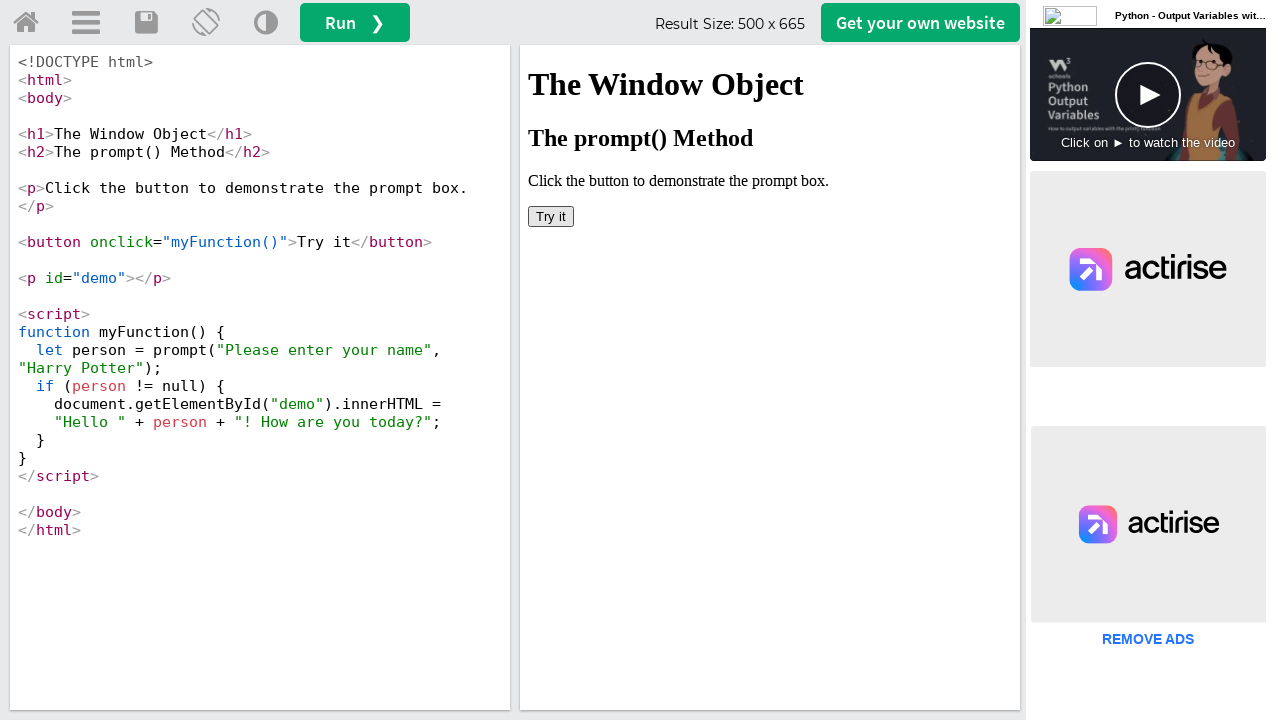

Located prompt result element
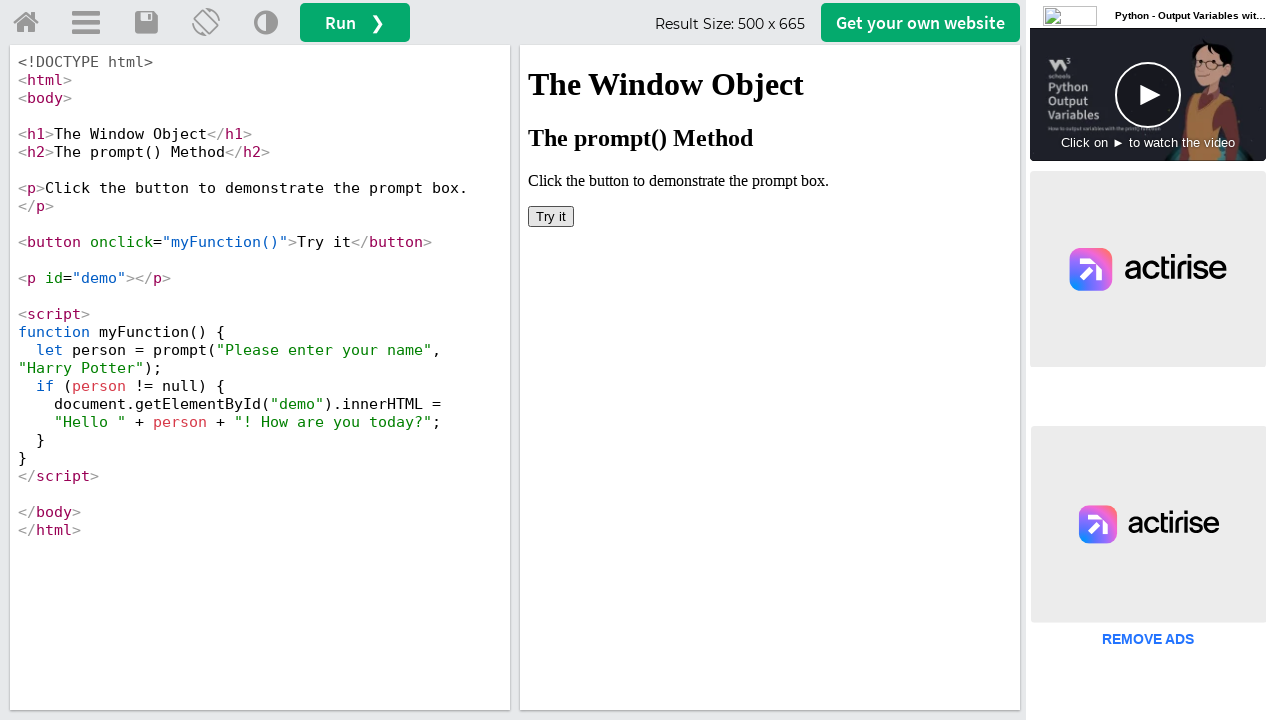

Waited 2 seconds for result to be displayed
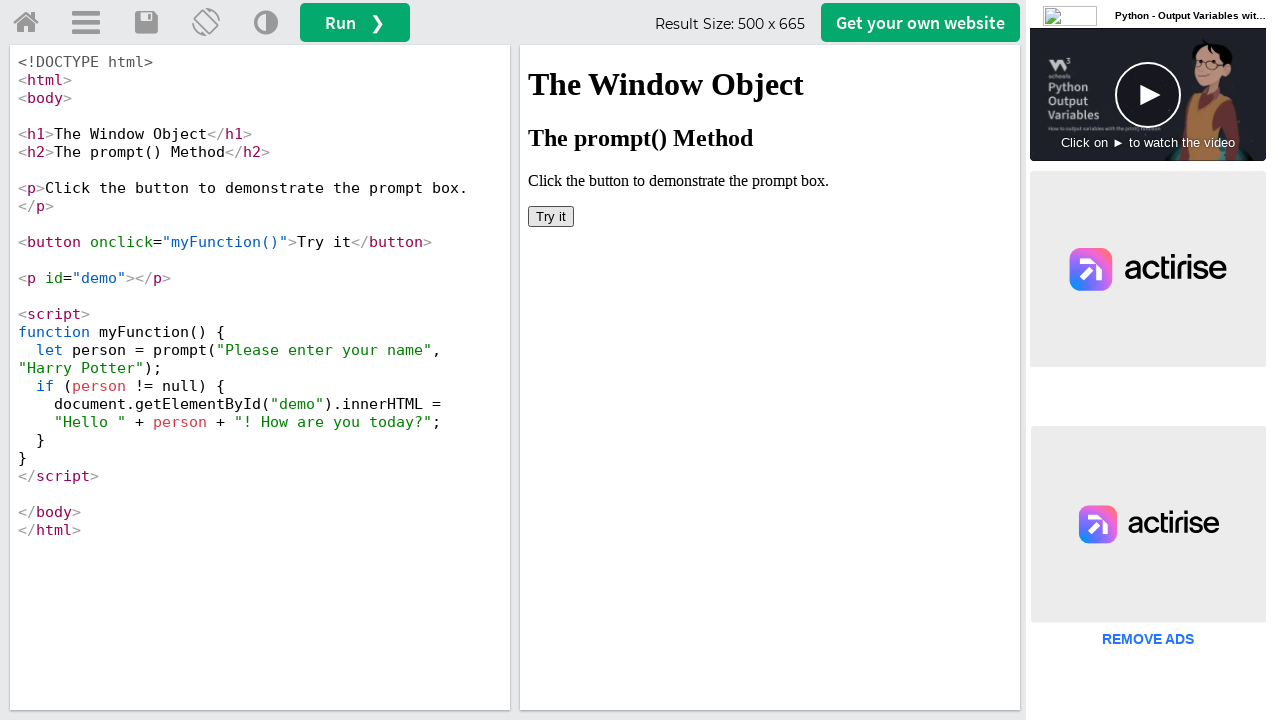

Retrieved page title: 'W3Schools Tryit Editor'
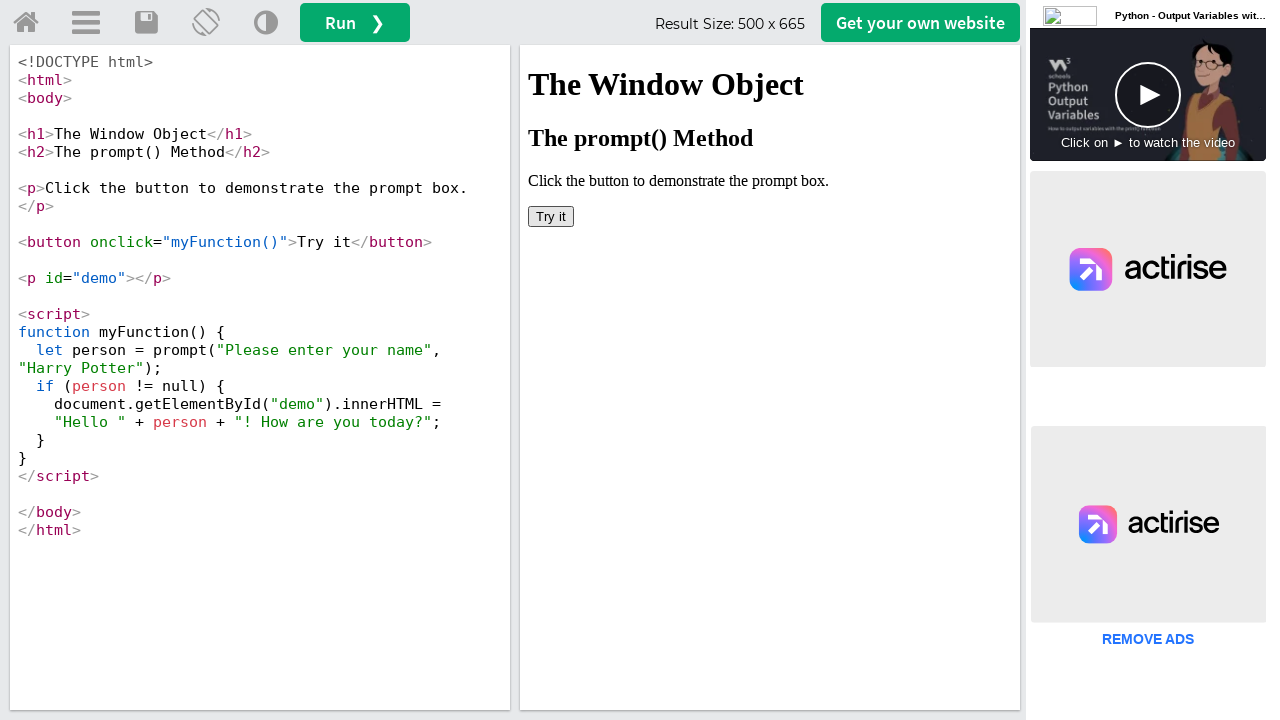

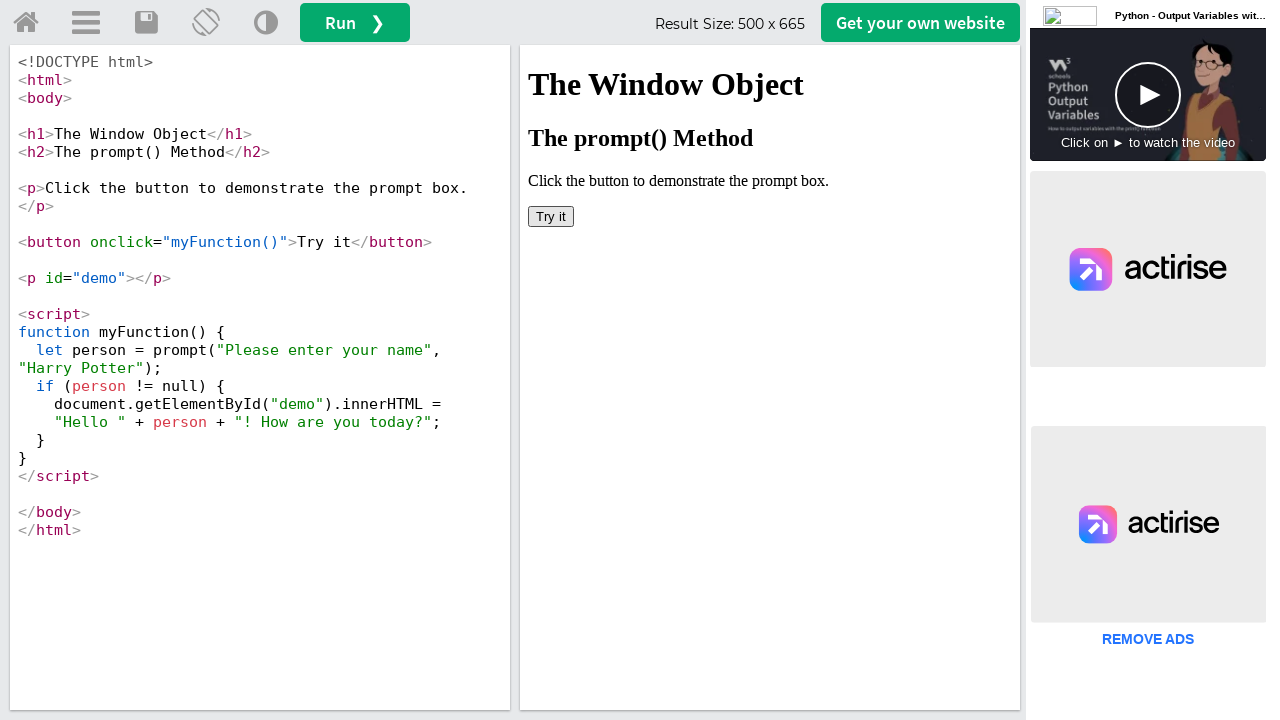